Tests that new todo items are appended to the bottom of the list and the counter displays correctly

Starting URL: https://demo.playwright.dev/todomvc

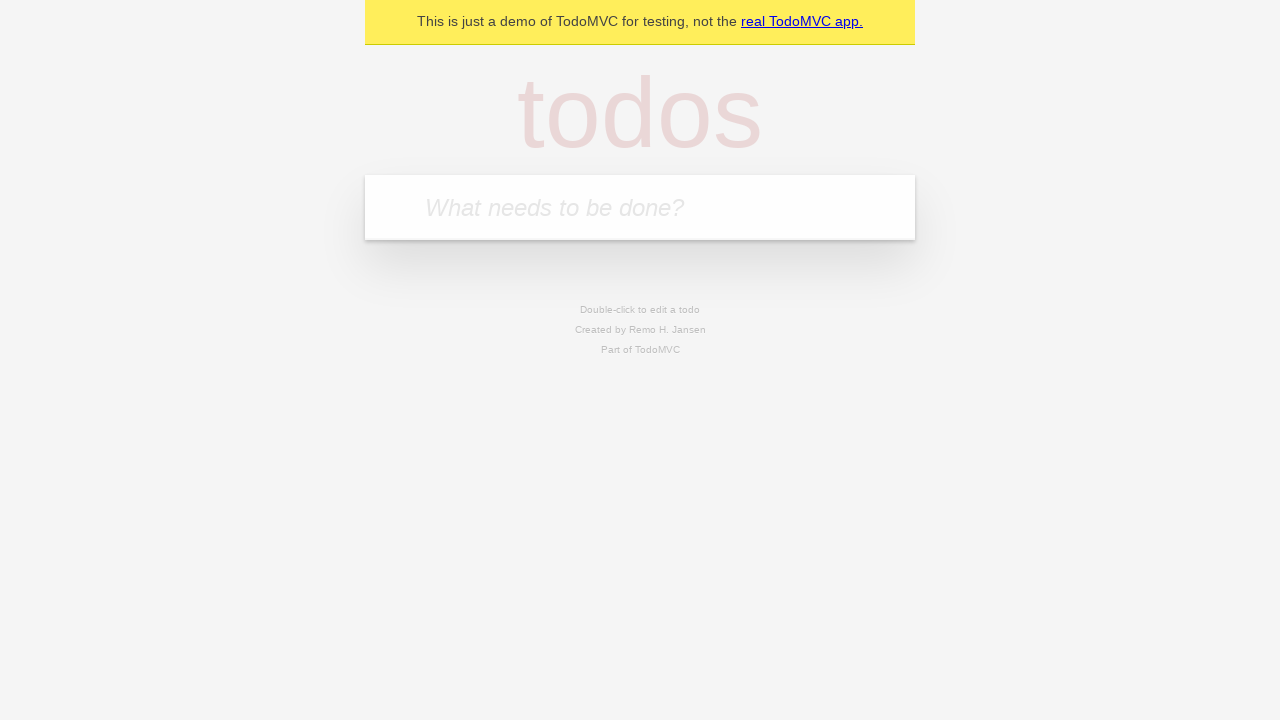

Filled todo input with 'buy some cheese' on internal:attr=[placeholder="What needs to be done?"i]
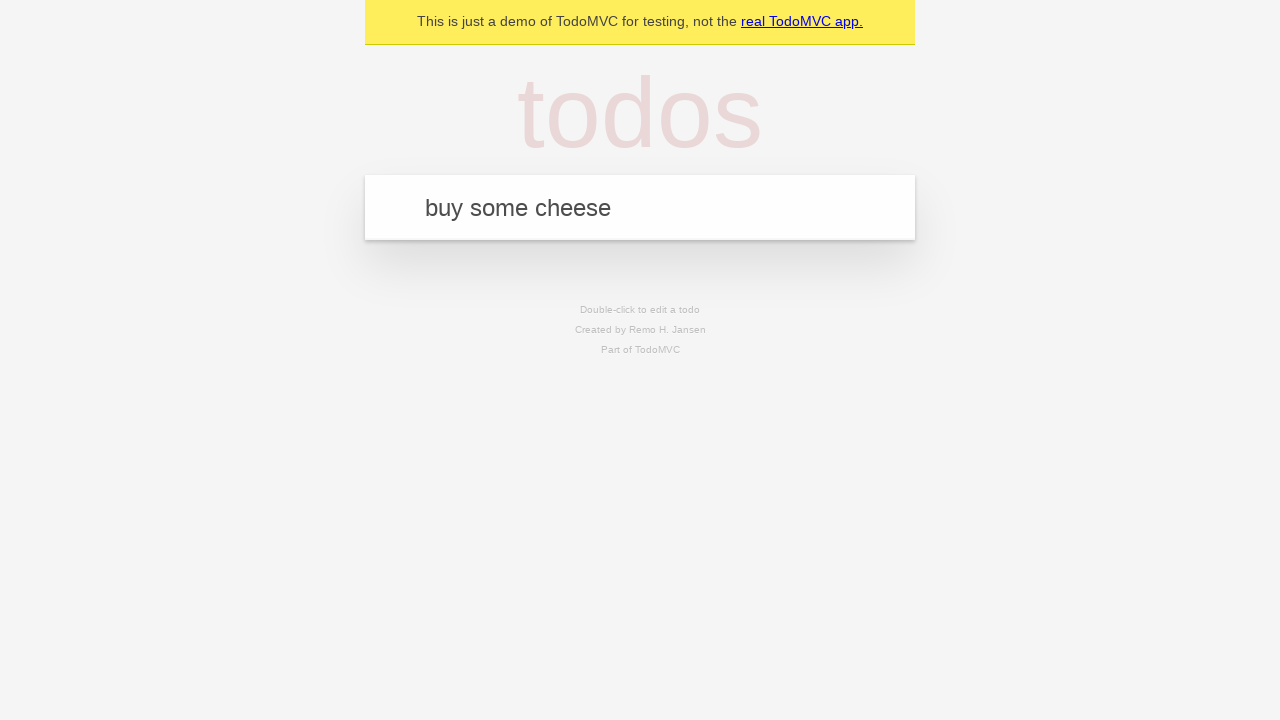

Pressed Enter to add first todo item on internal:attr=[placeholder="What needs to be done?"i]
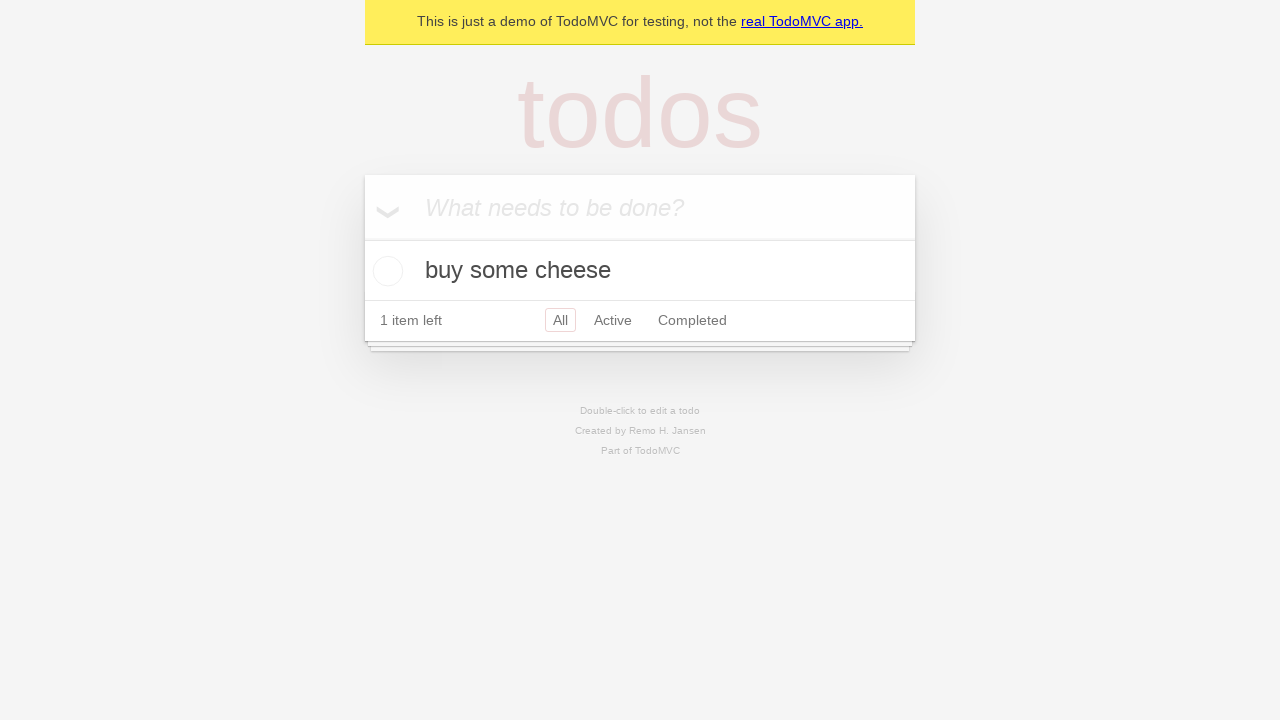

Filled todo input with 'feed the cat' on internal:attr=[placeholder="What needs to be done?"i]
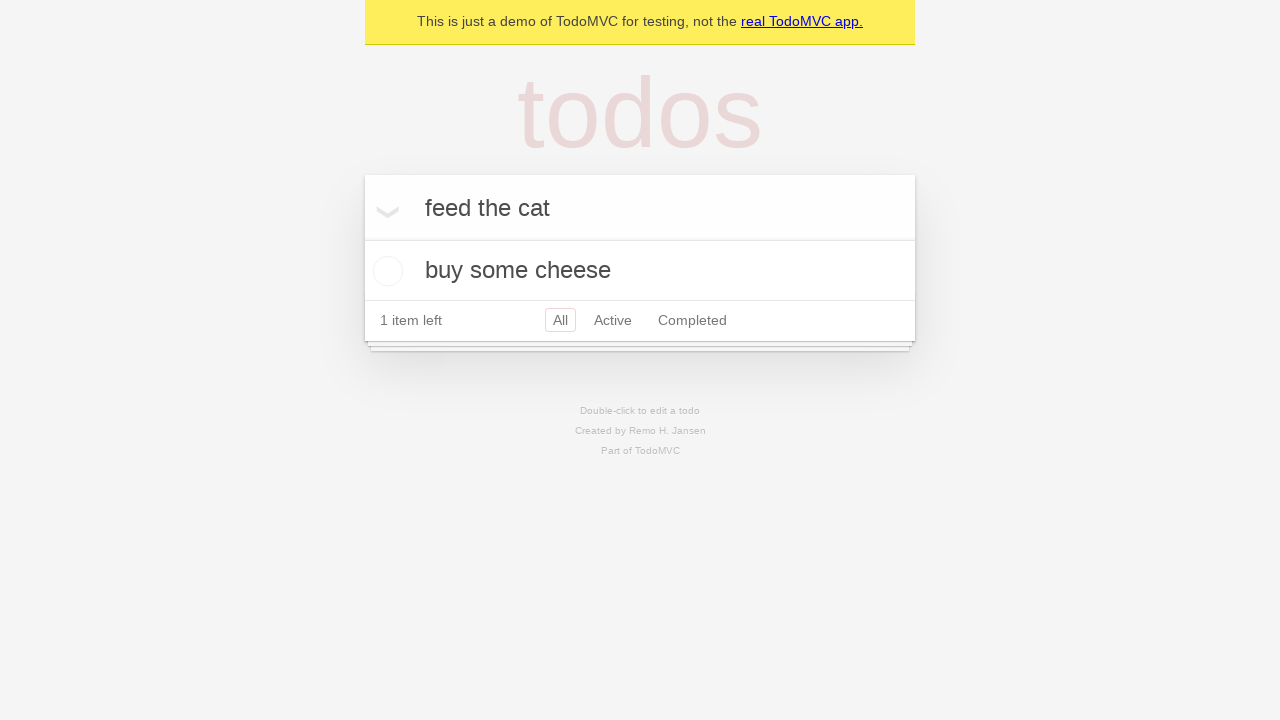

Pressed Enter to add second todo item on internal:attr=[placeholder="What needs to be done?"i]
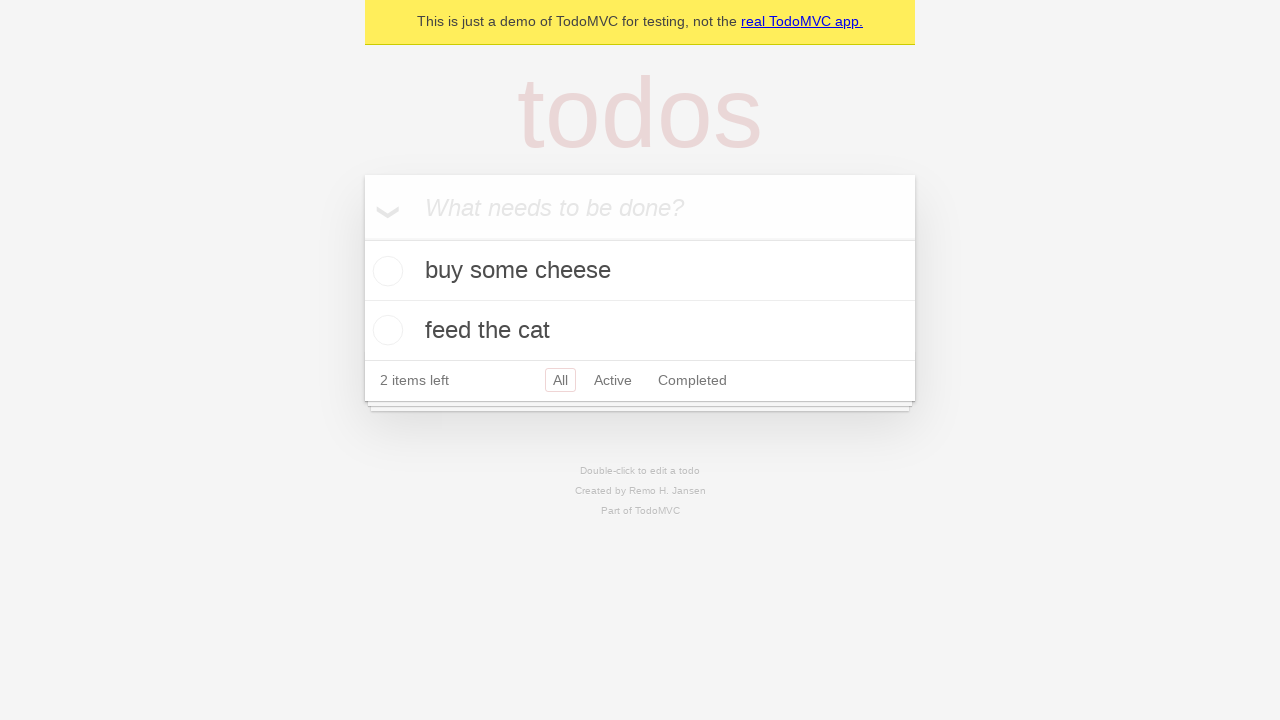

Filled todo input with 'book a doctors appointment' on internal:attr=[placeholder="What needs to be done?"i]
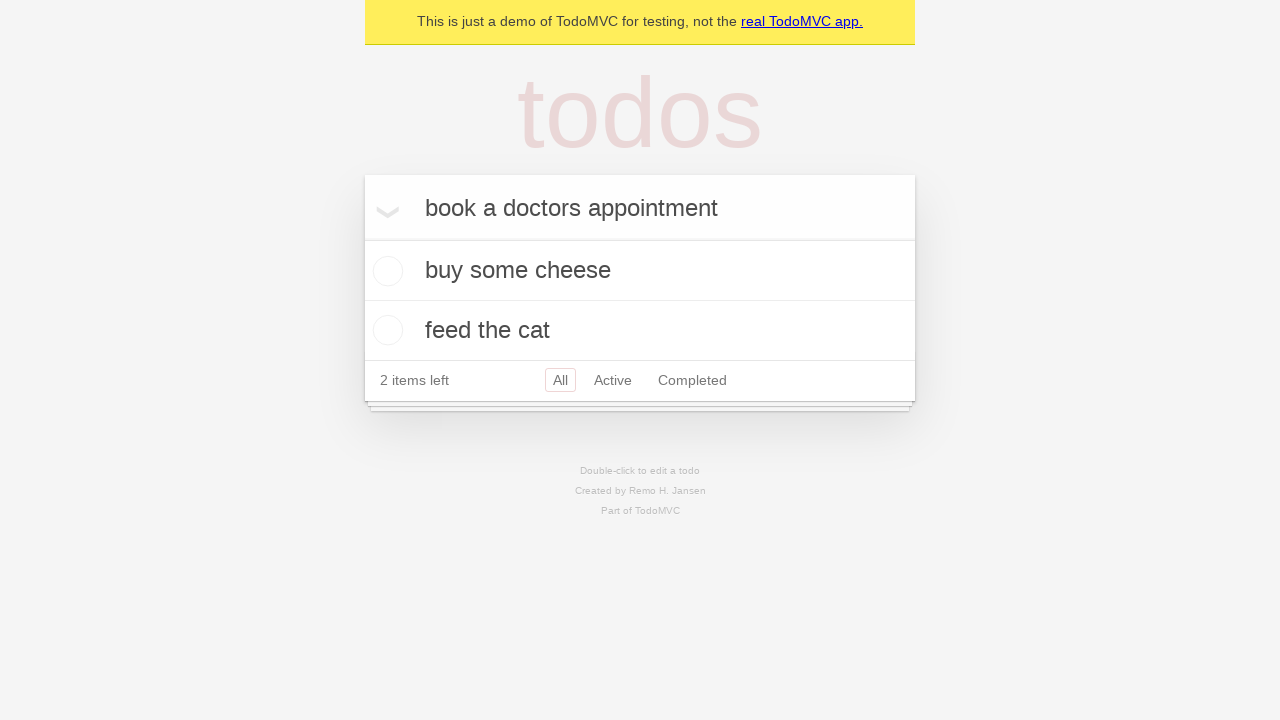

Pressed Enter to add third todo item on internal:attr=[placeholder="What needs to be done?"i]
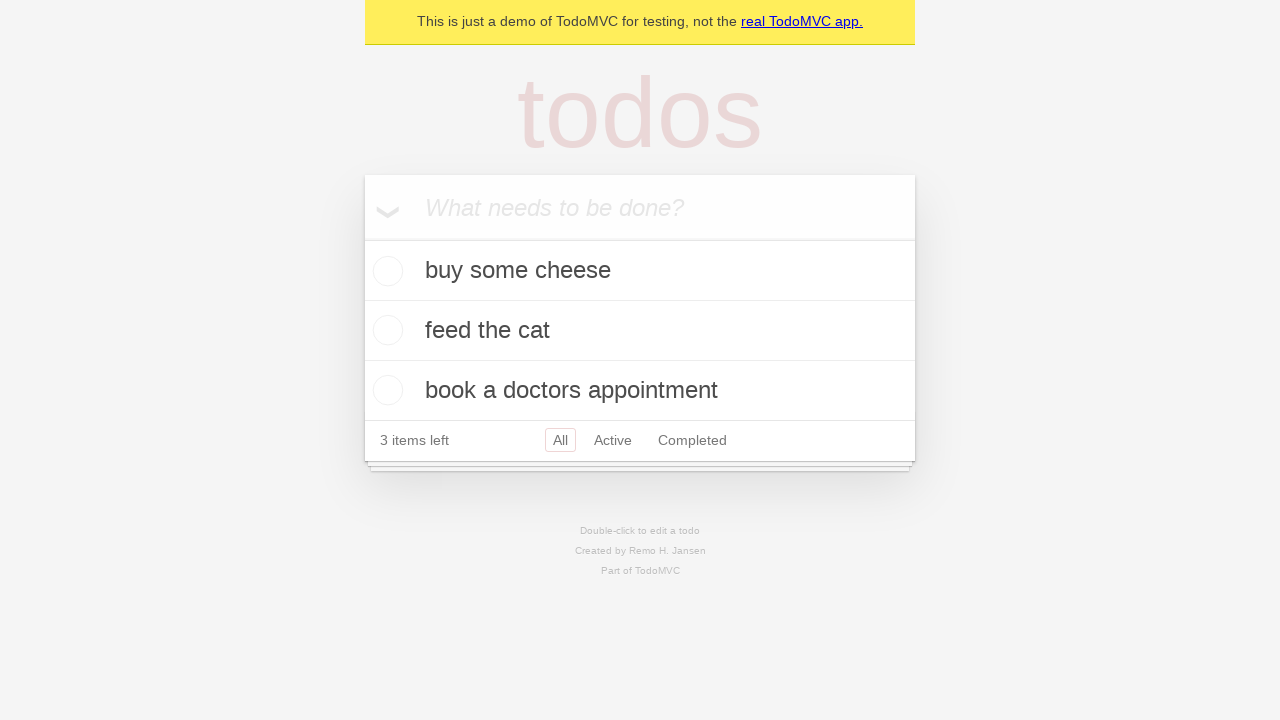

Waited for todo counter to be visible
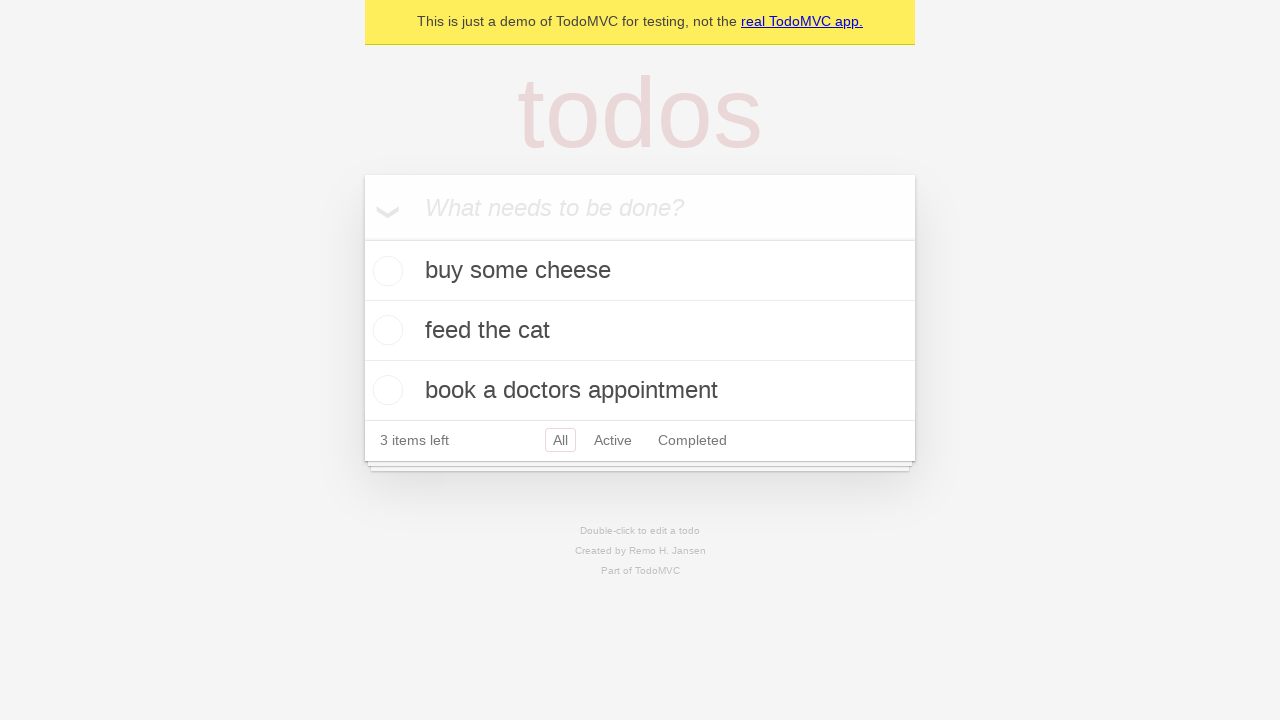

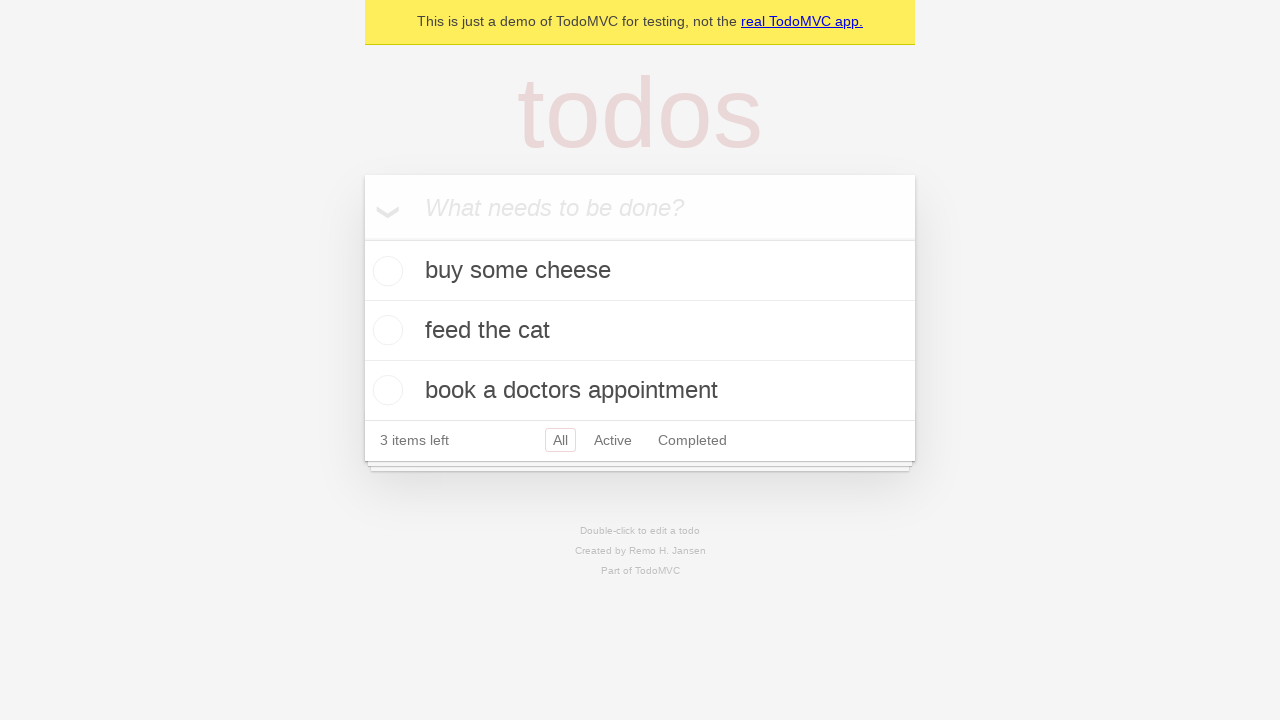